Tests e-commerce cart functionality by adding multiple products to cart and then removing all items from the cart

Starting URL: https://demo.litecart.net/en/

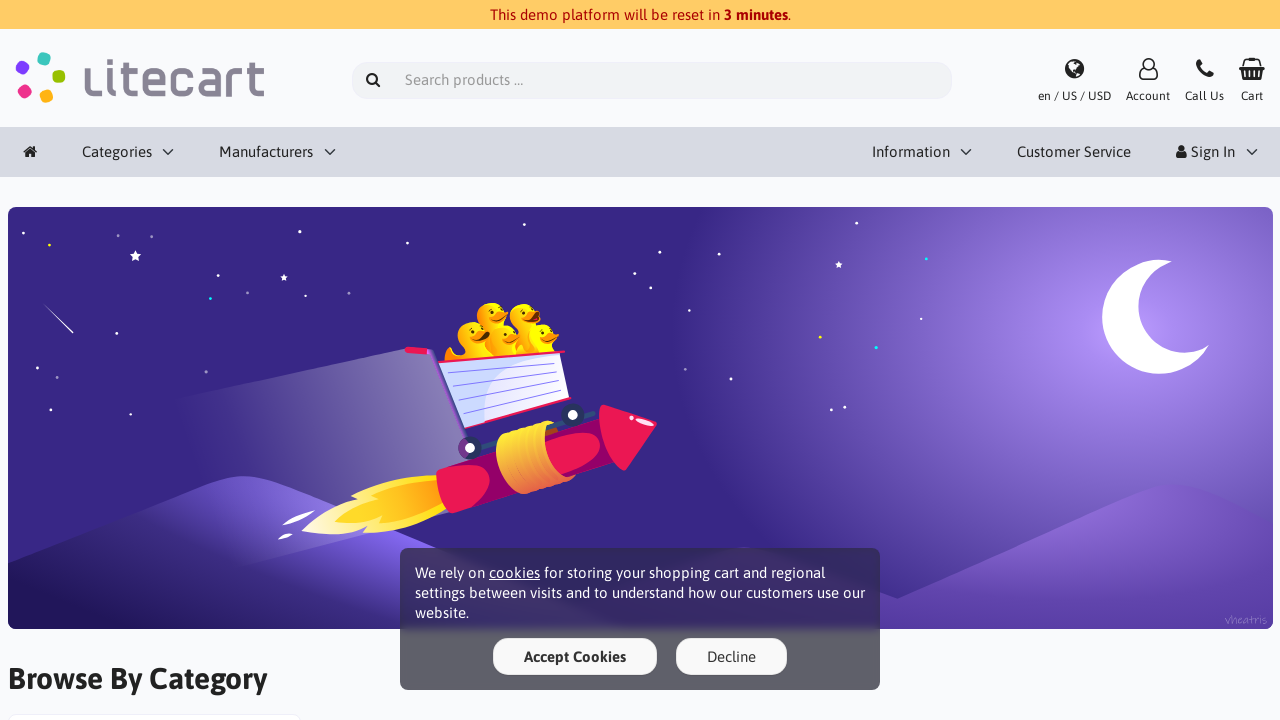

Clicked on non-yellow duck product (iteration 1) at (126, 360) on xpath=//img[contains(@alt,"Duck") and not(@alt="Yellow Duck")]
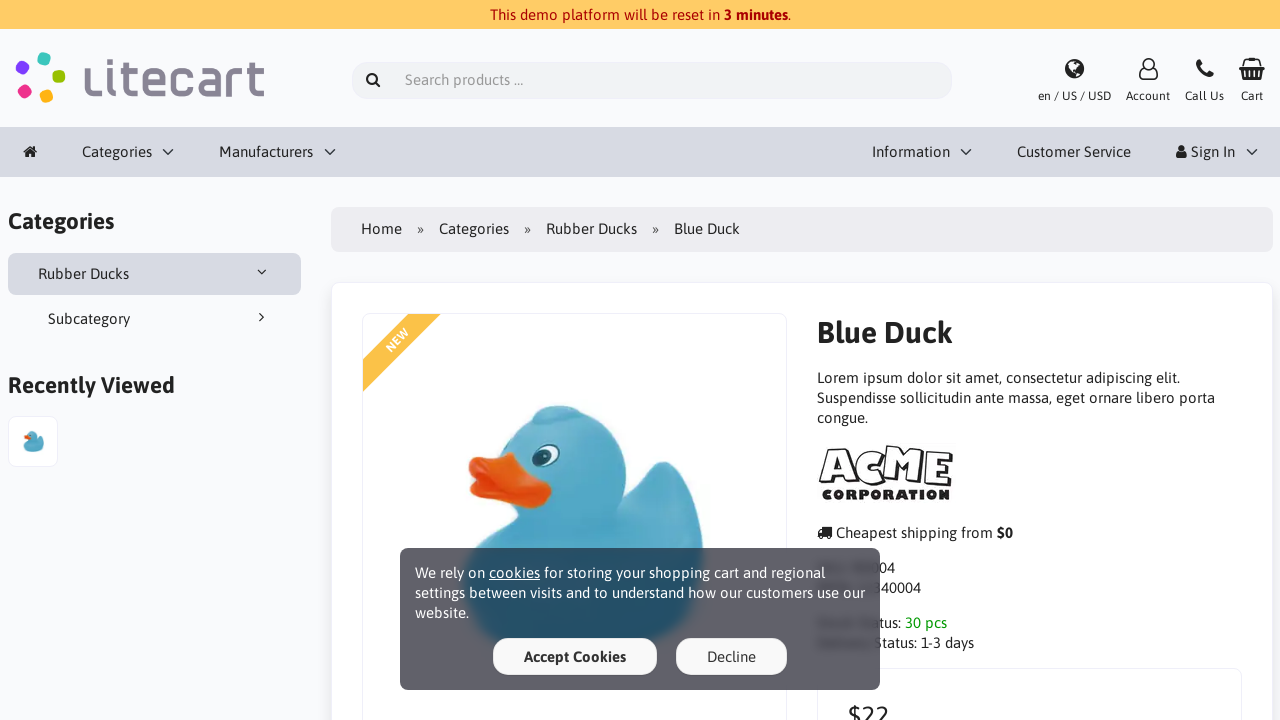

Product page loaded with add to cart button
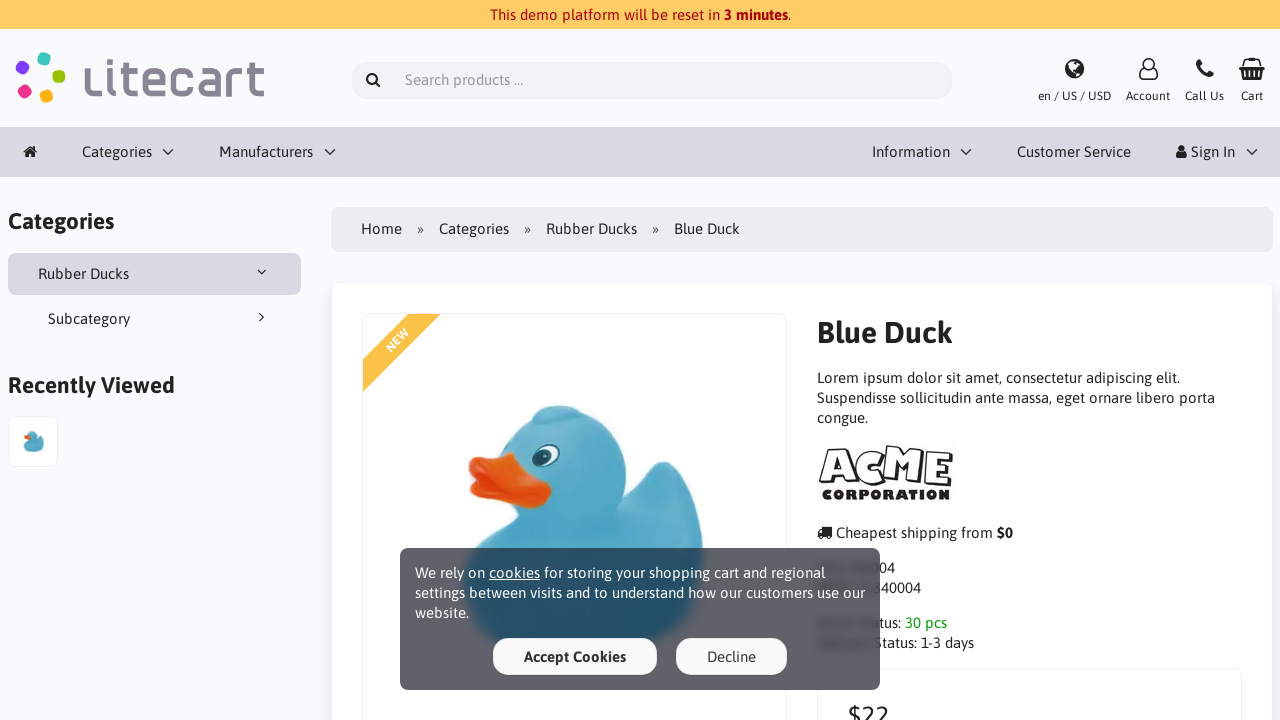

Clicked add to cart button for duck 1 at (1101, 361) on button[name='add_cart_product']
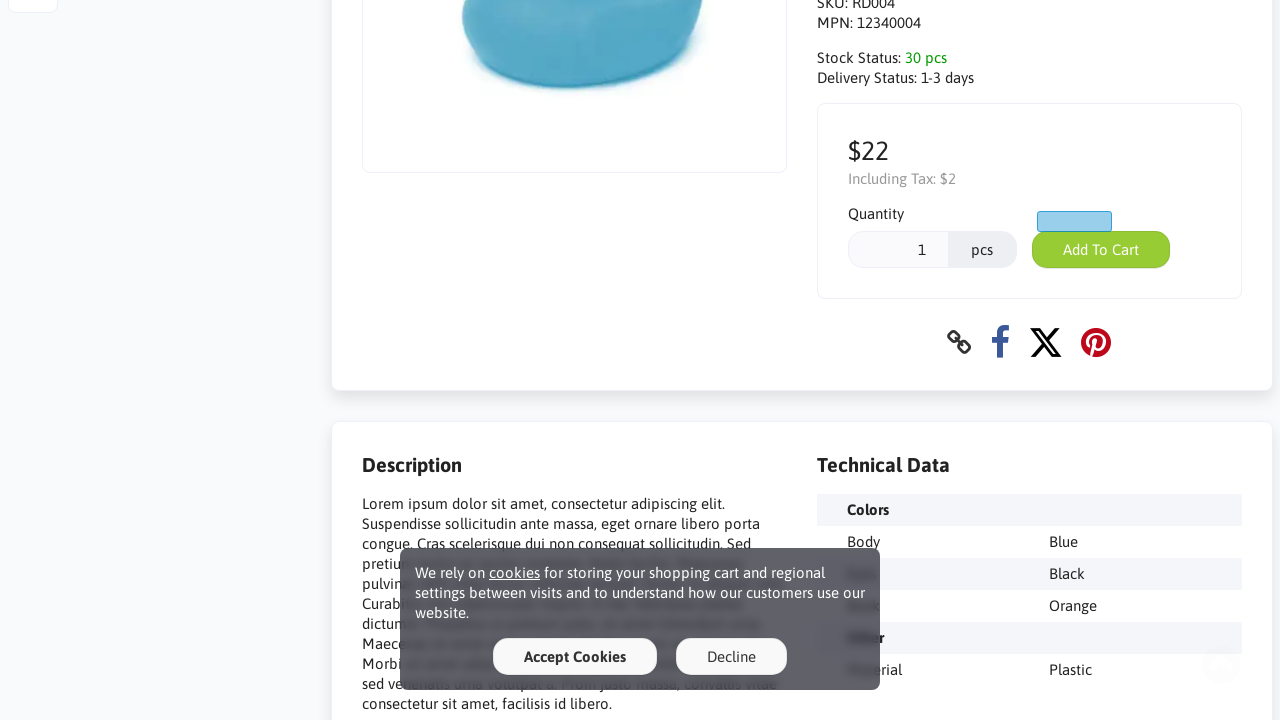

Waited for cart to update
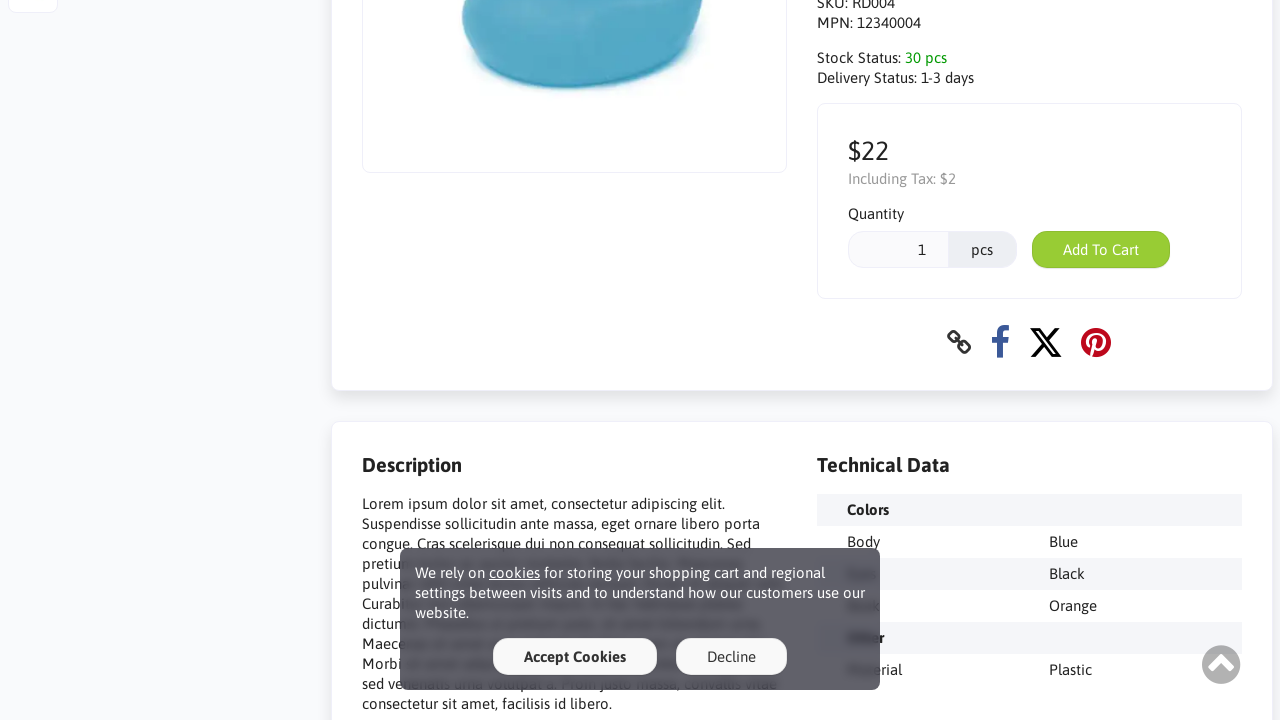

Navigated back to homepage
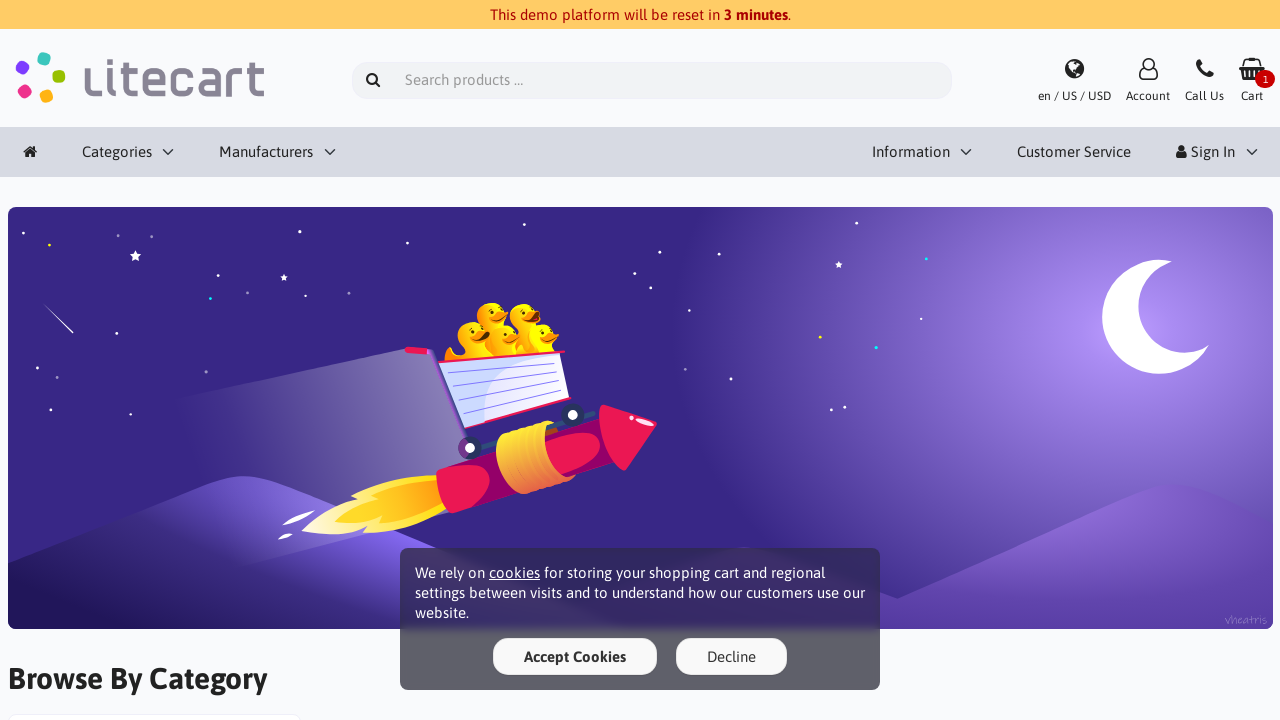

Reloaded homepage
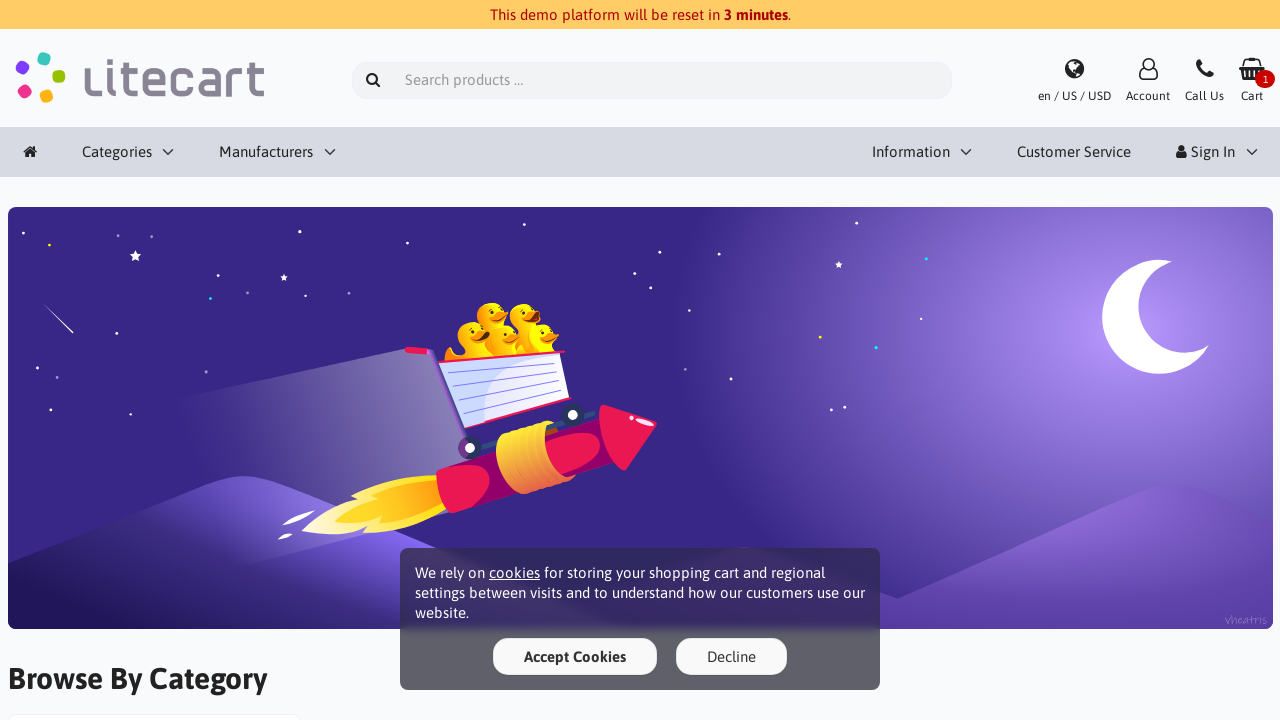

Waited for page to stabilize
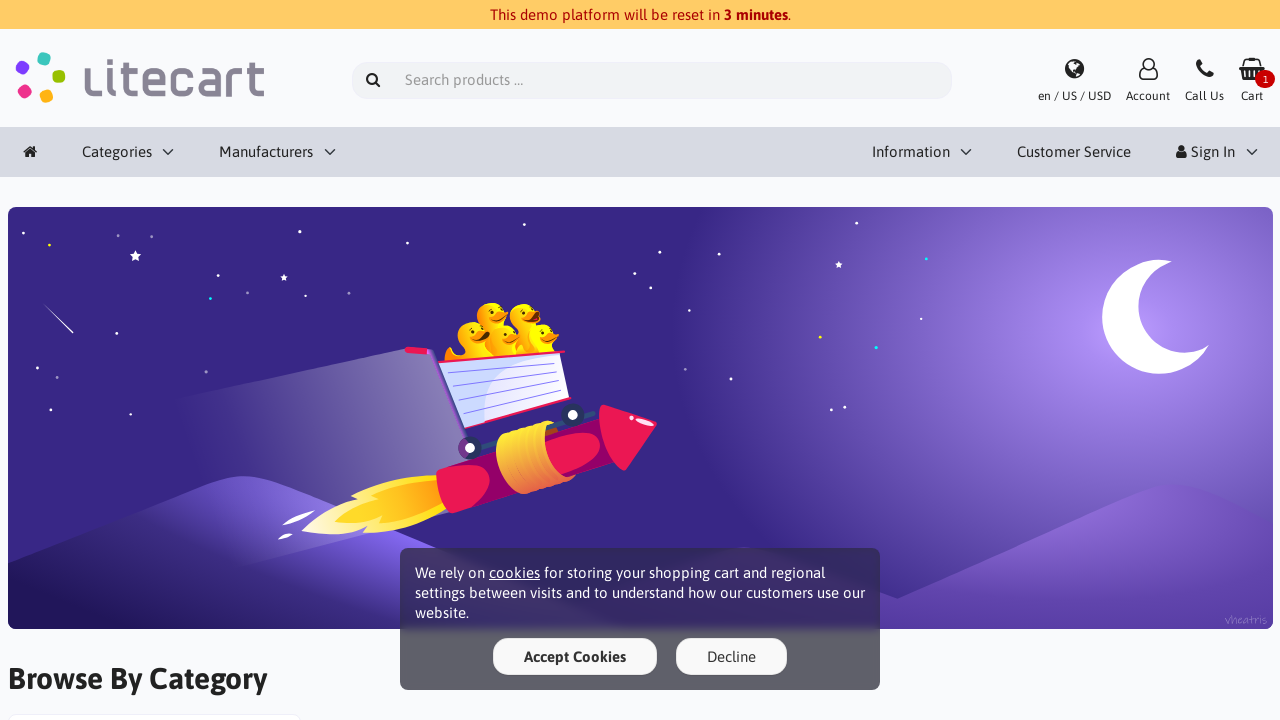

Clicked on non-yellow duck product (iteration 2) at (126, 360) on xpath=//img[contains(@alt,"Duck") and not(@alt="Yellow Duck")]
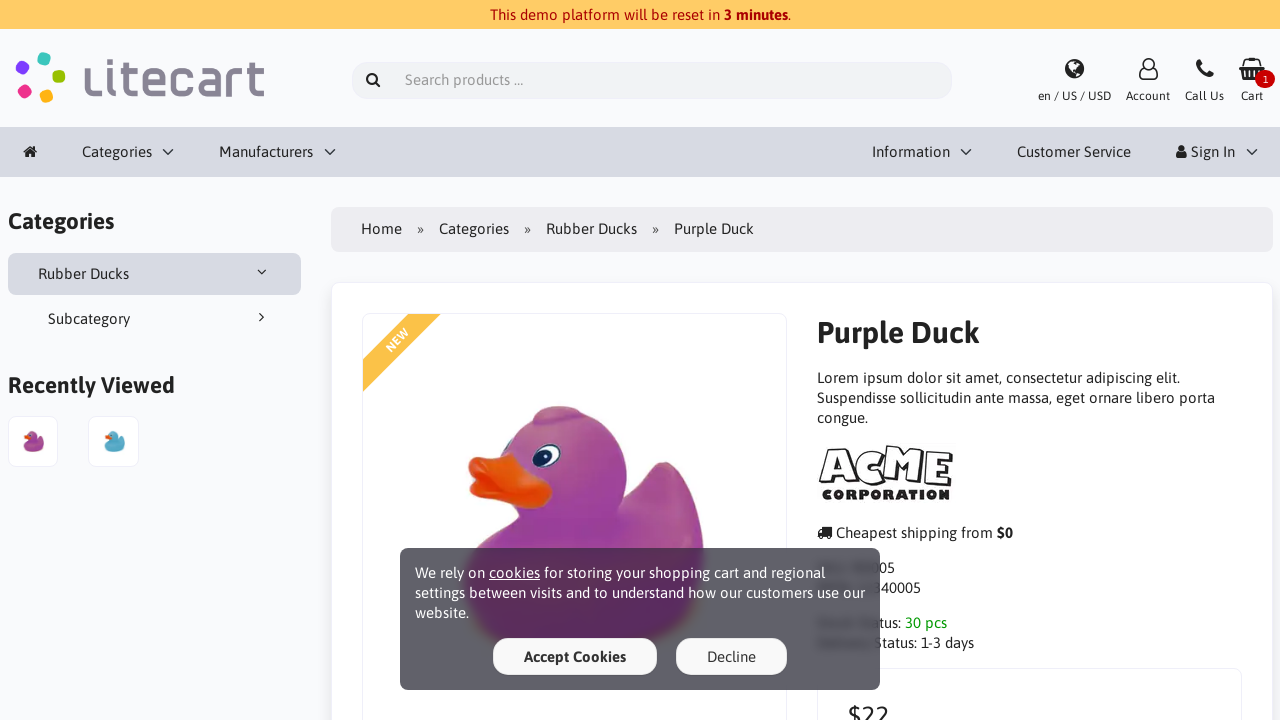

Product page loaded with add to cart button
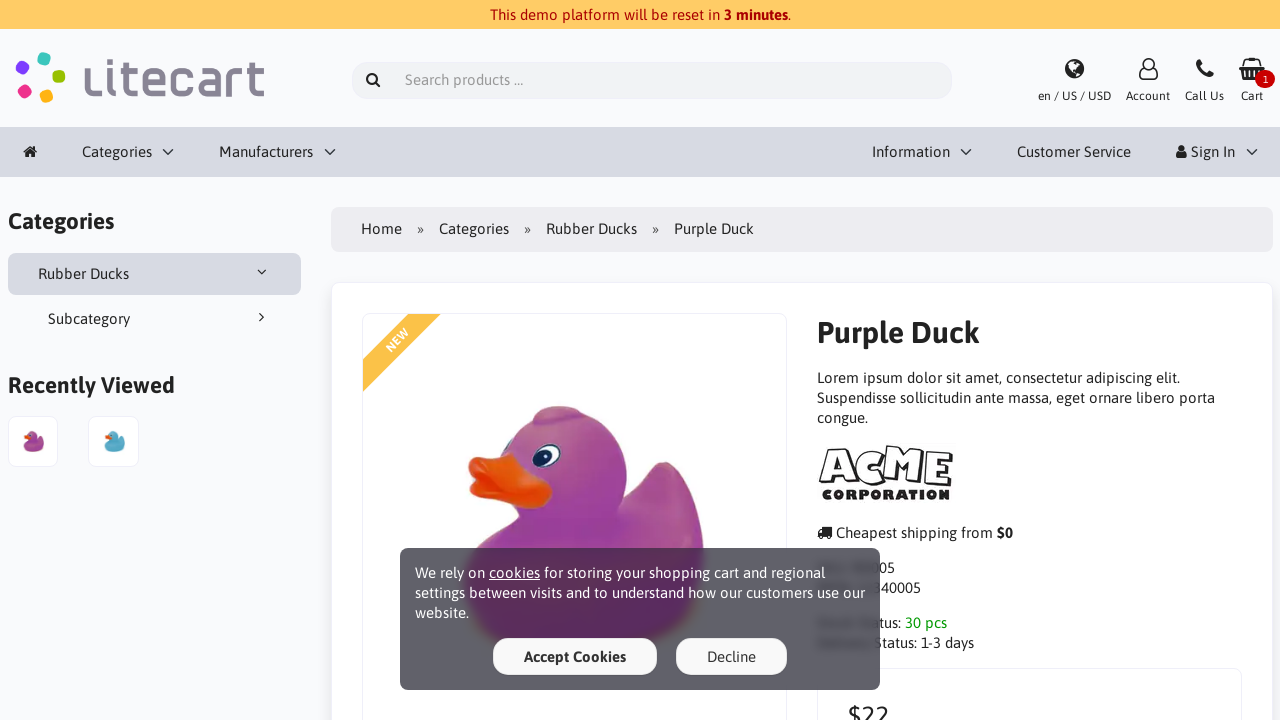

Clicked add to cart button for duck 2 at (1101, 361) on button[name='add_cart_product']
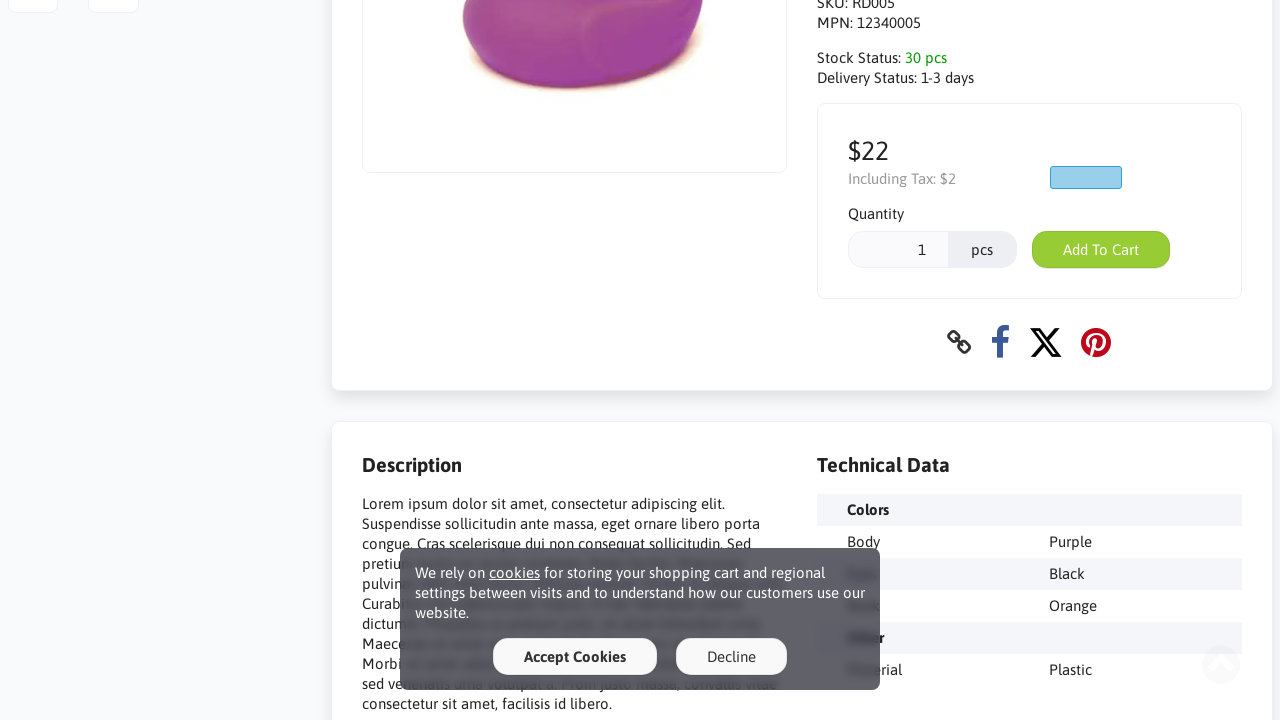

Waited for cart to update
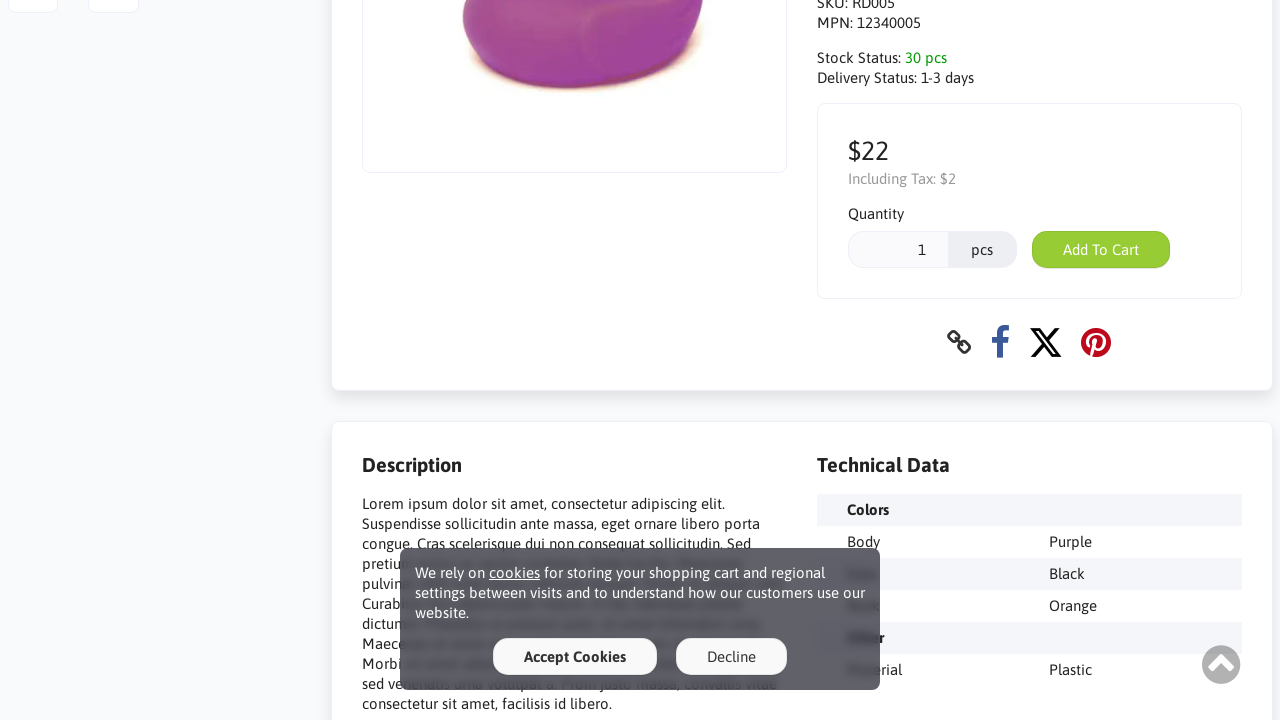

Navigated back to homepage
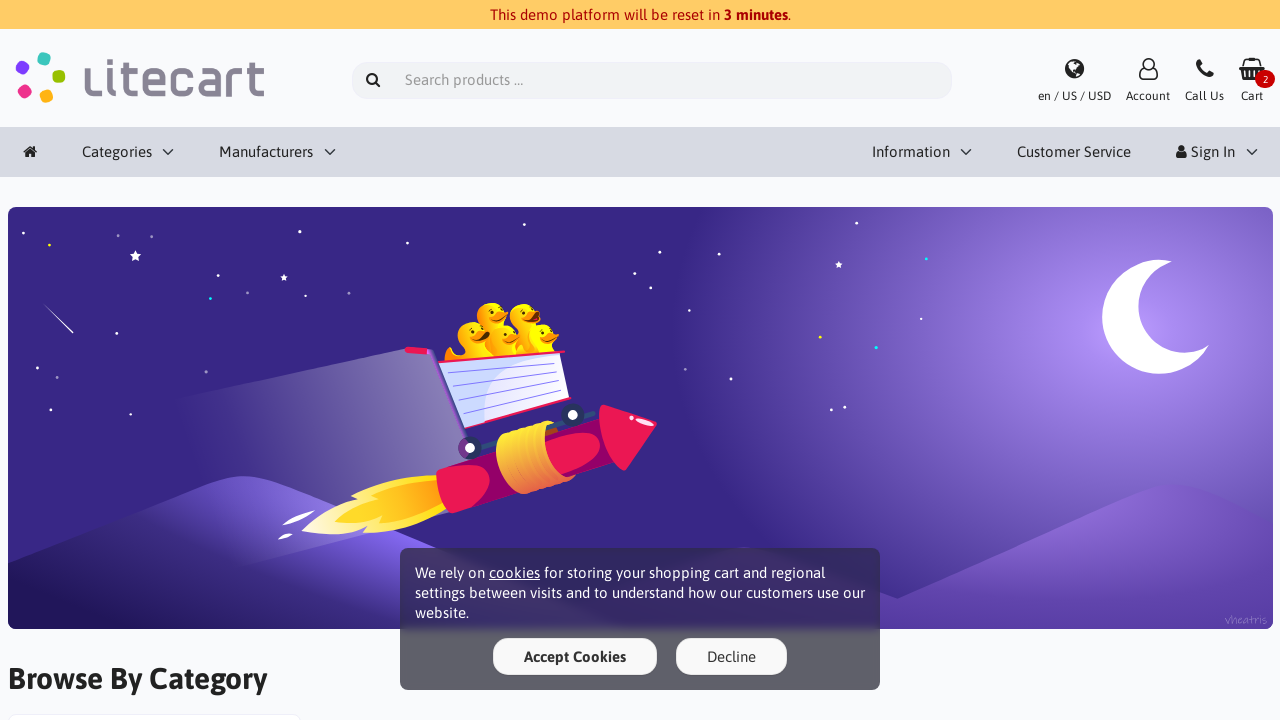

Reloaded homepage
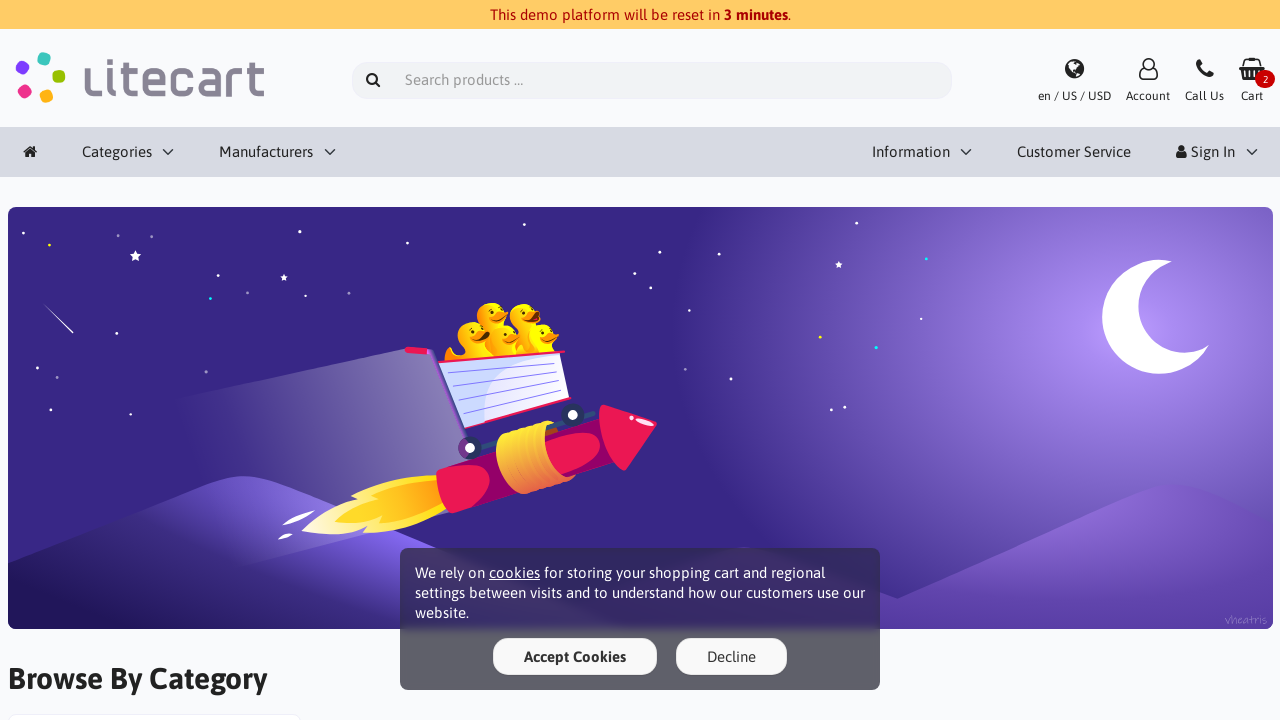

Waited for page to stabilize
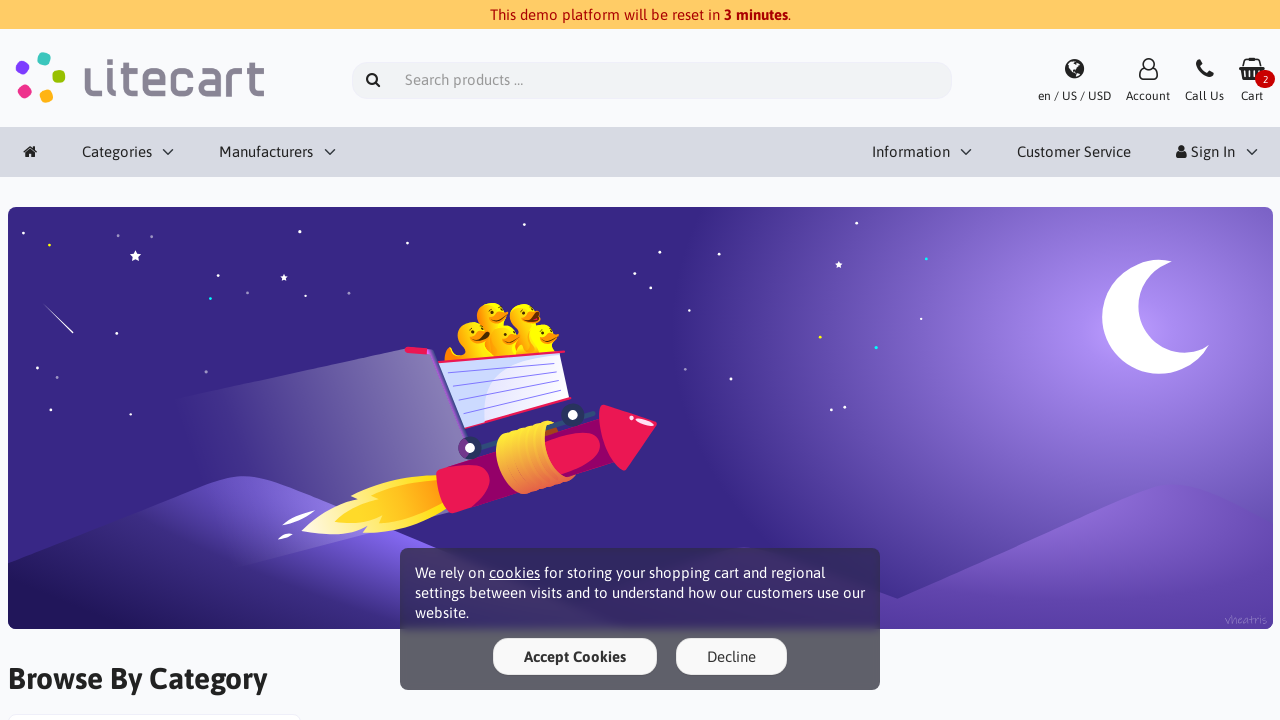

Clicked on non-yellow duck product (iteration 3) at (126, 360) on xpath=//img[contains(@alt,"Duck") and not(@alt="Yellow Duck")]
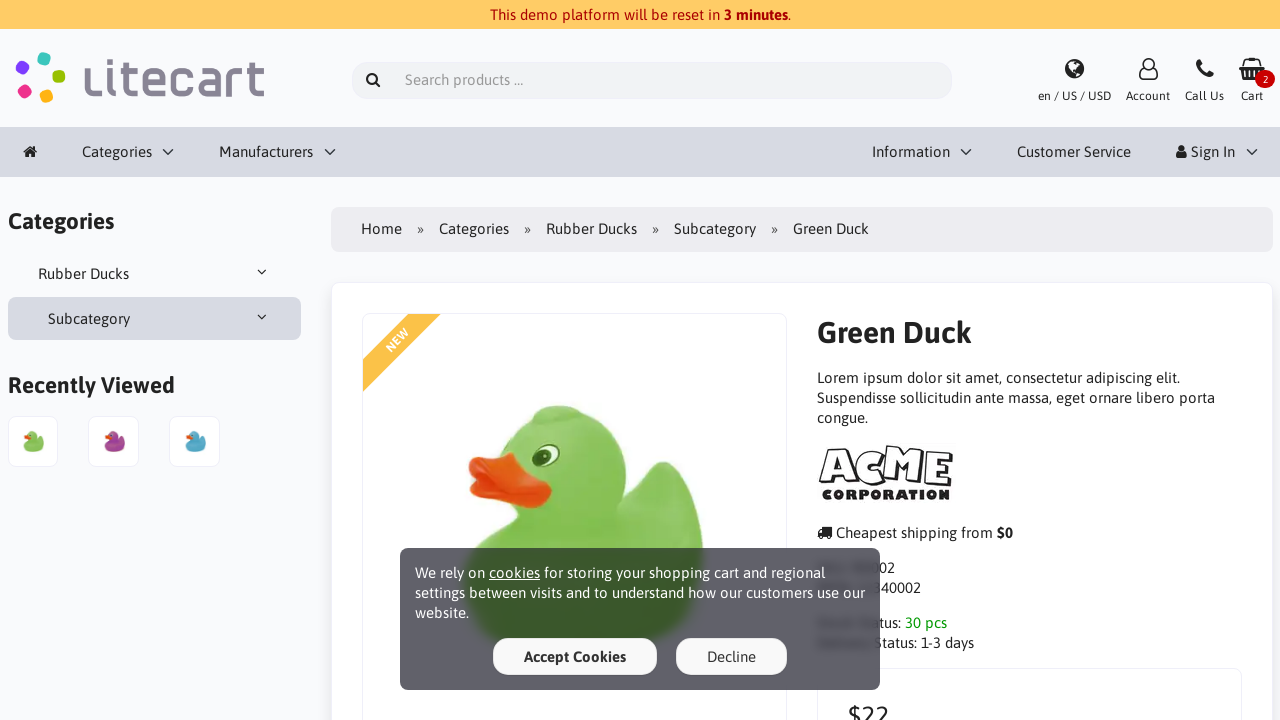

Product page loaded with add to cart button
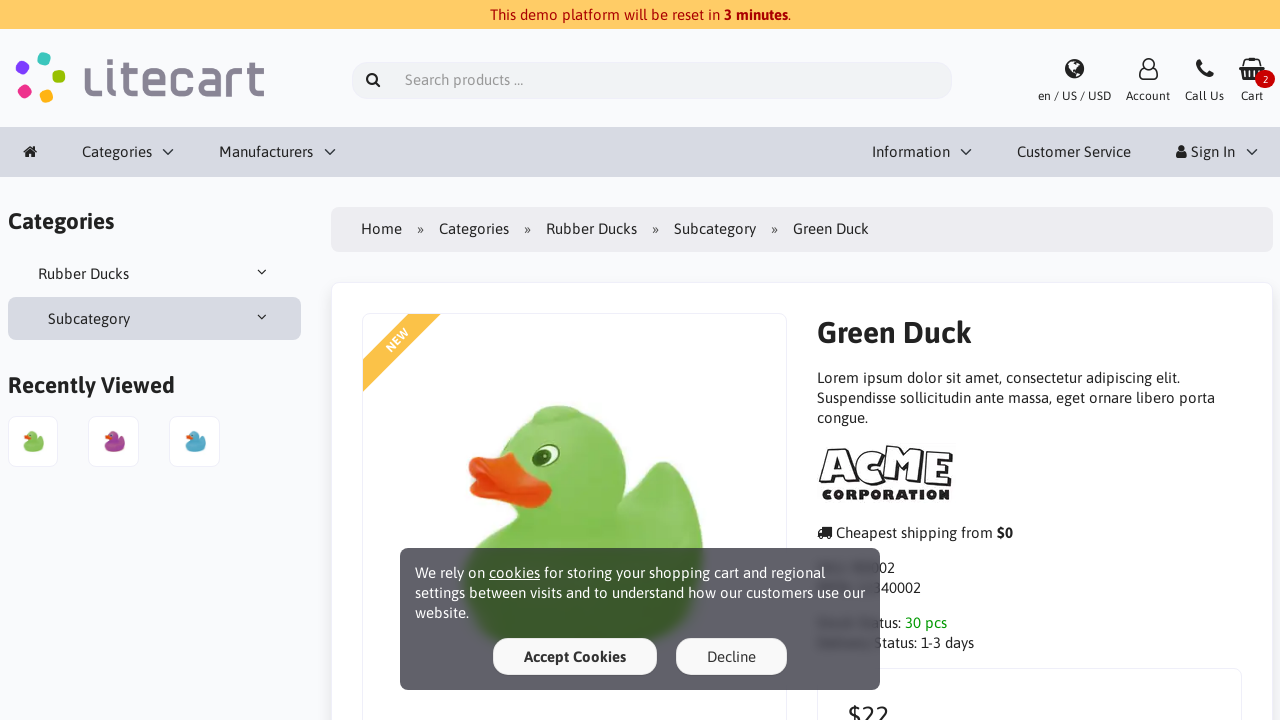

Clicked add to cart button for duck 3 at (1101, 361) on button[name='add_cart_product']
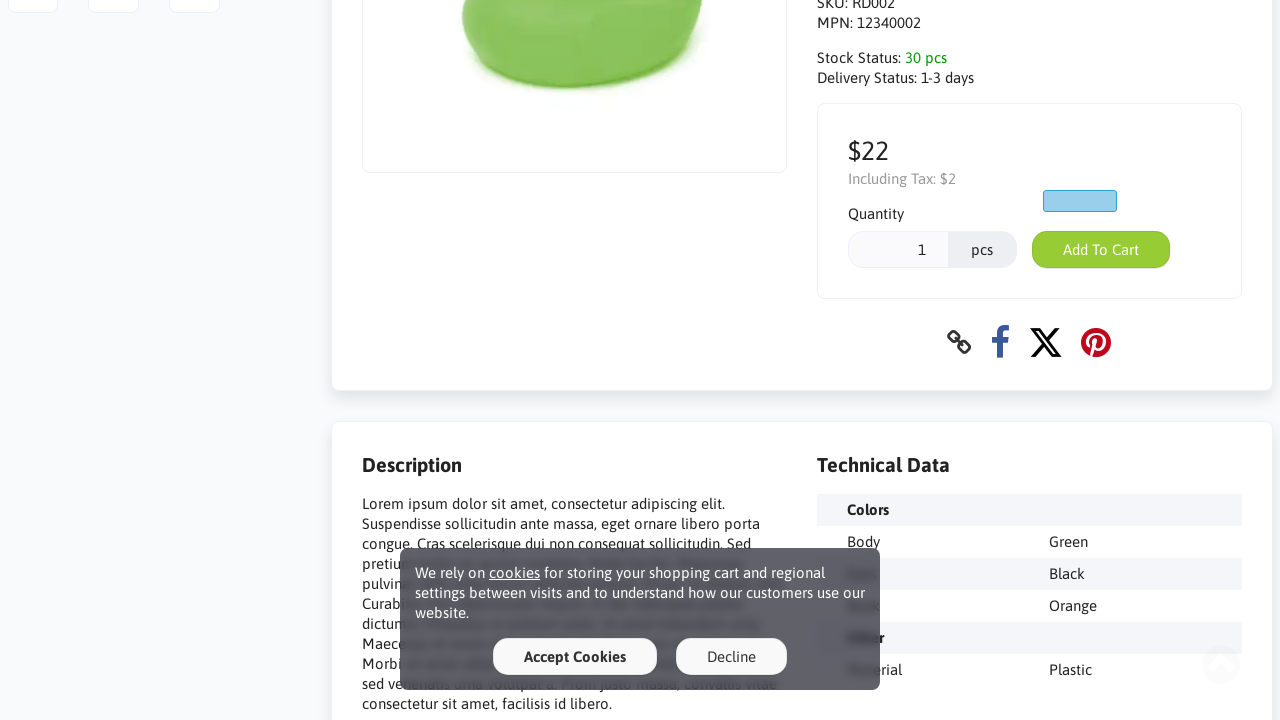

Waited for cart to update
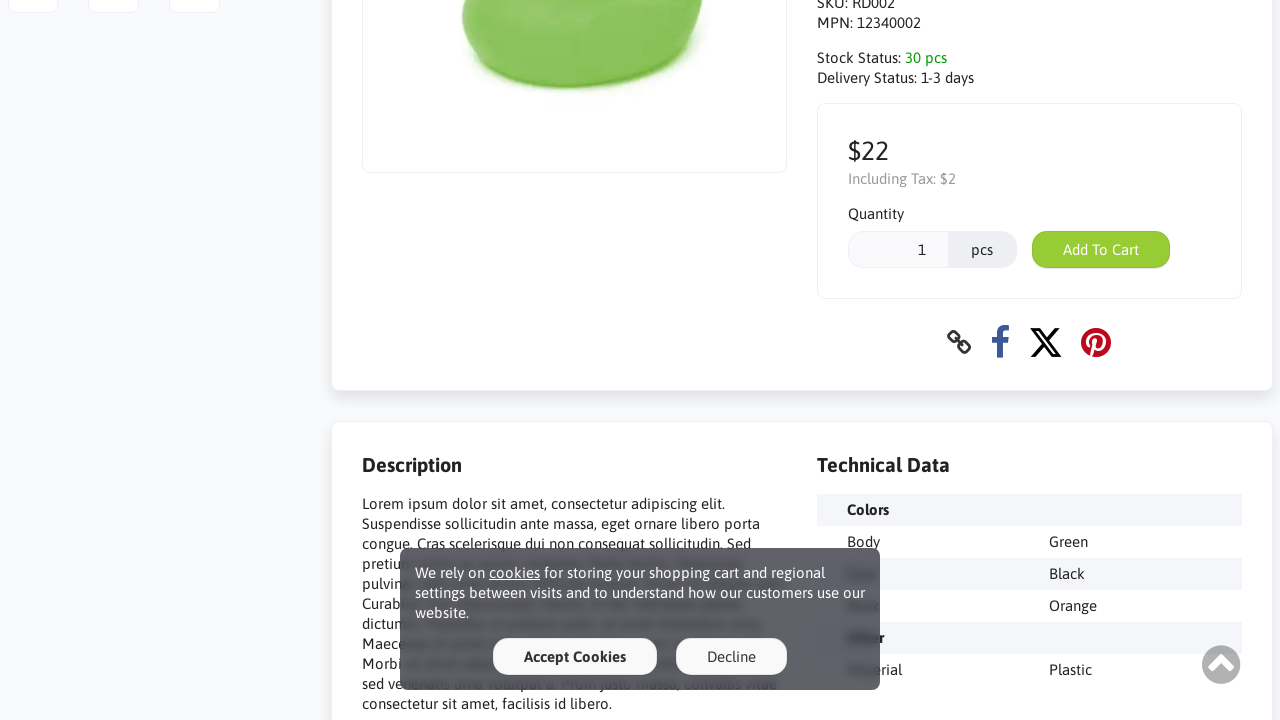

Navigated back to homepage
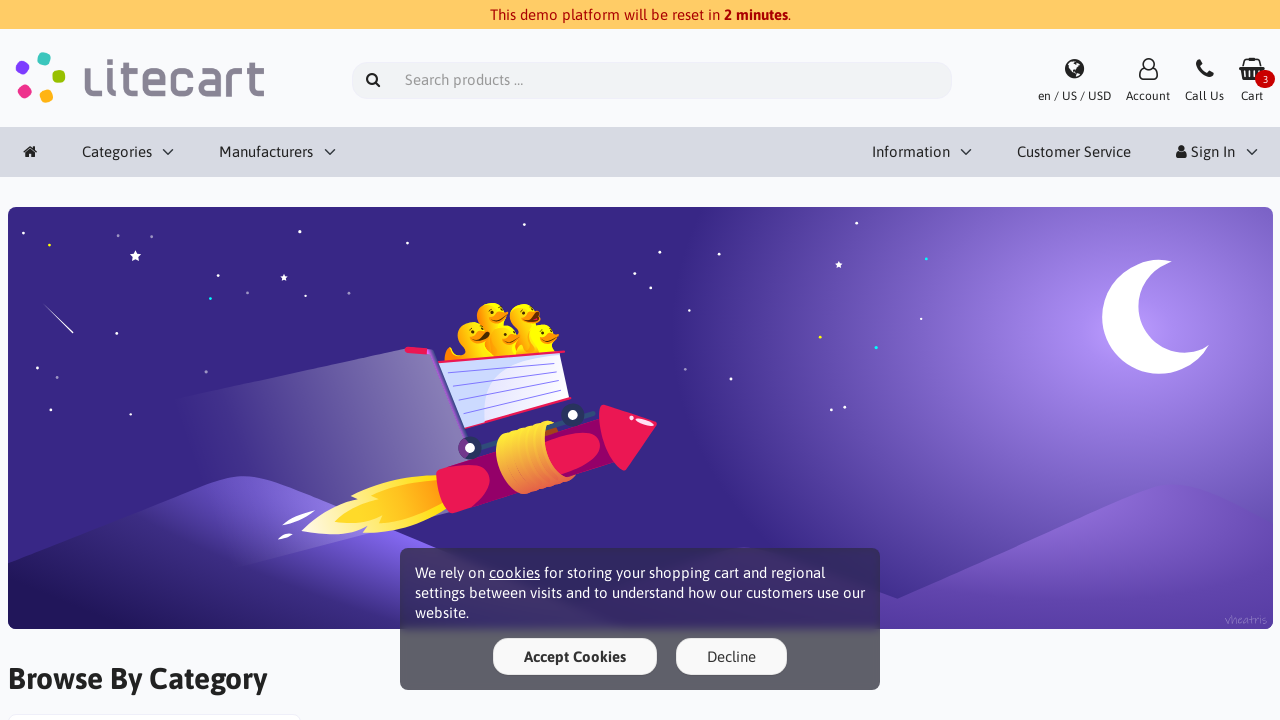

Reloaded homepage
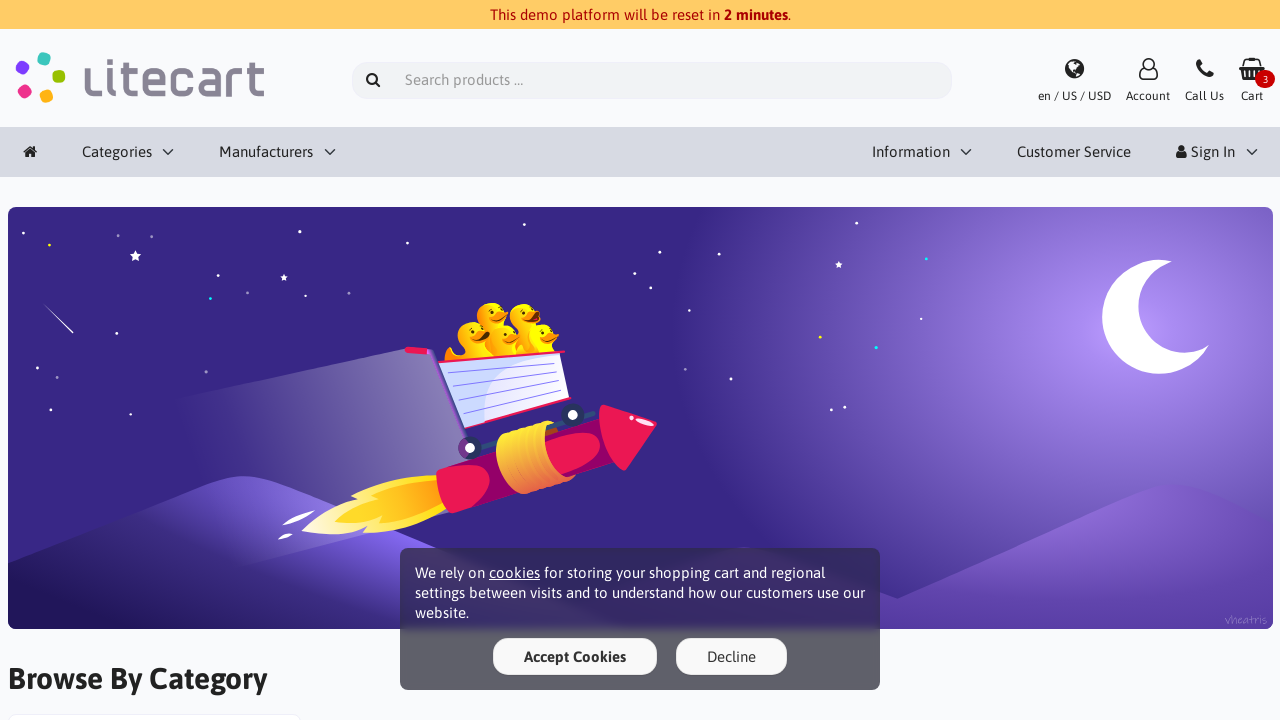

Waited for page to stabilize
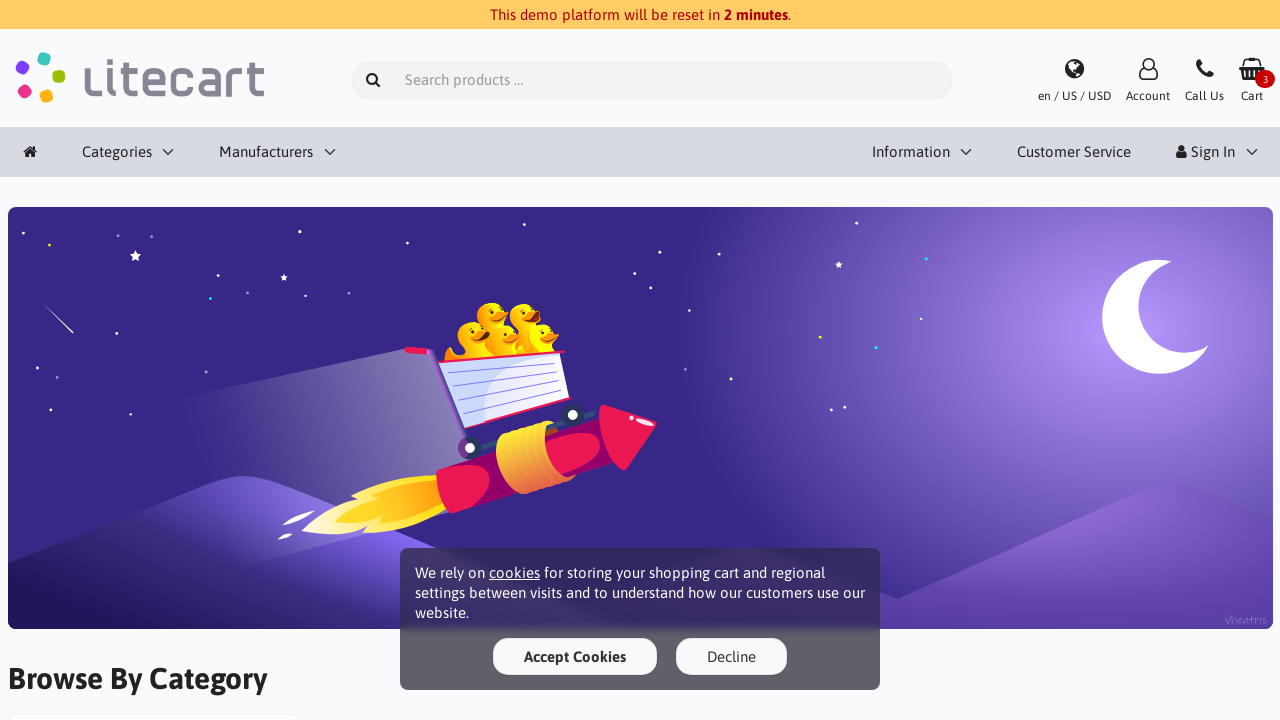

Clicked on checkout/cart link at (1252, 80) on a[href*='checkout']
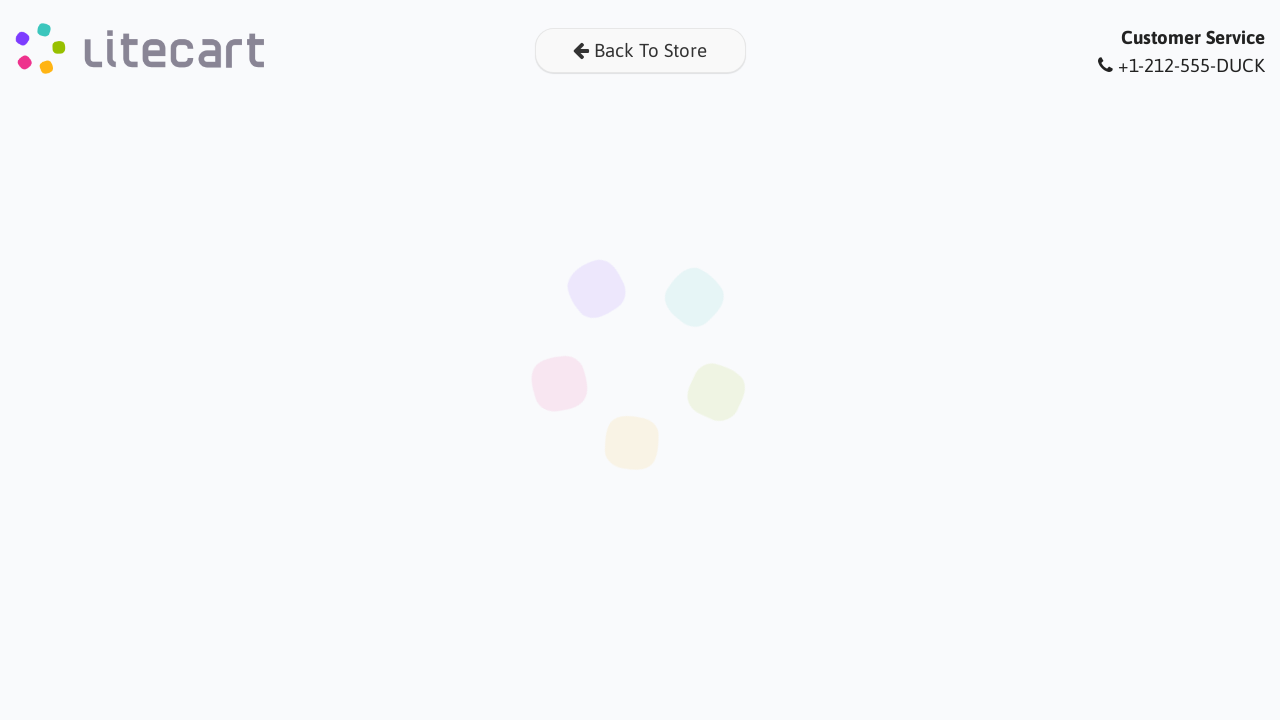

Cart page loaded with remove item buttons
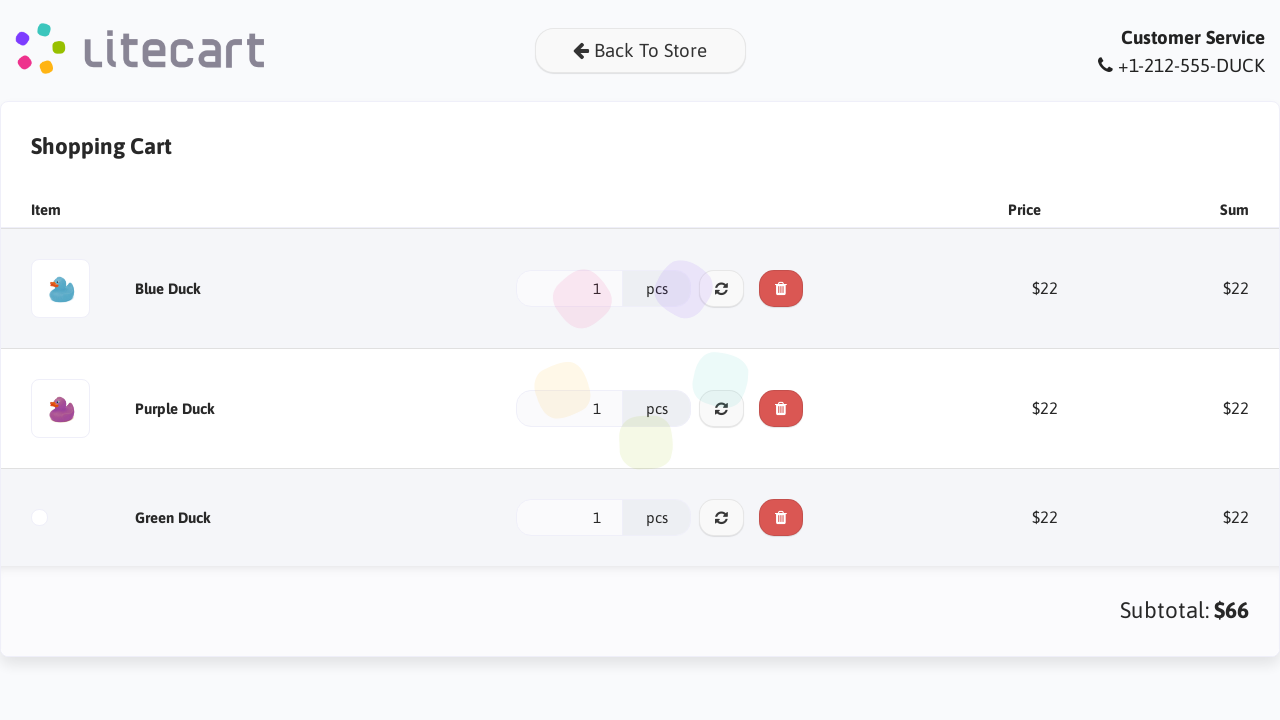

Clicked remove button for cart item at (781, 19) on button[name='remove_cart_item']
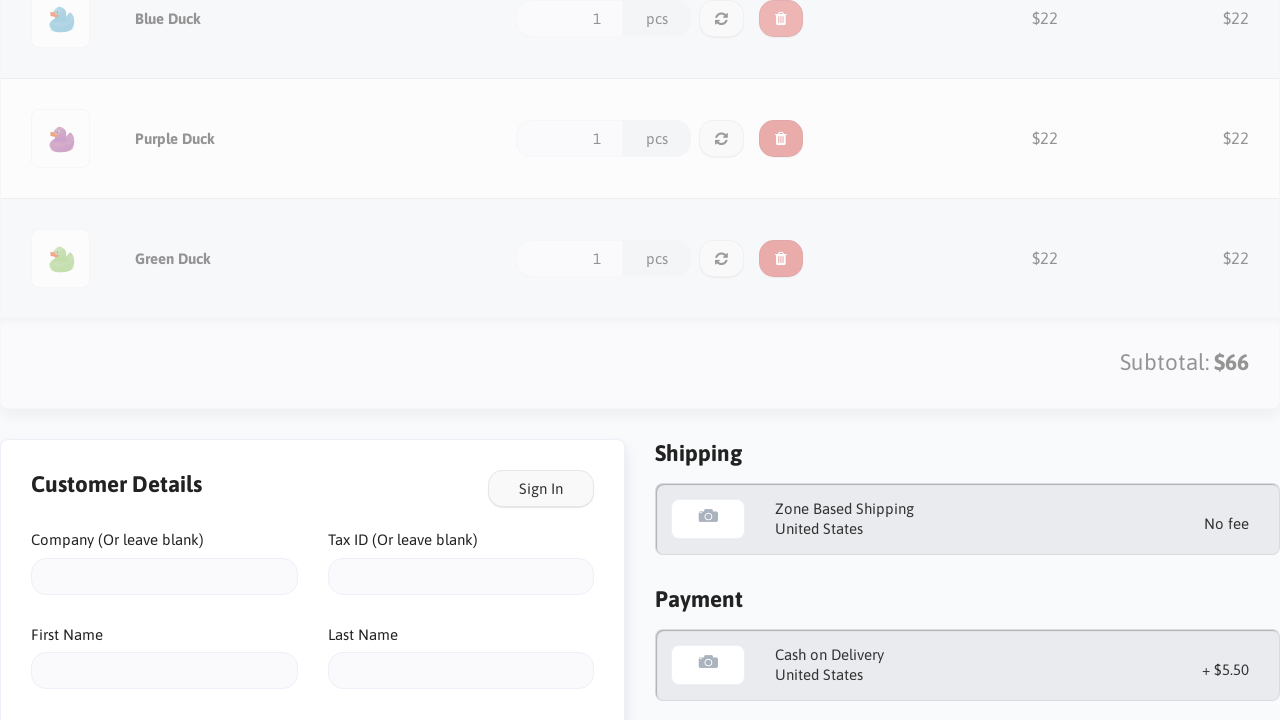

Waited for item to be removed from cart
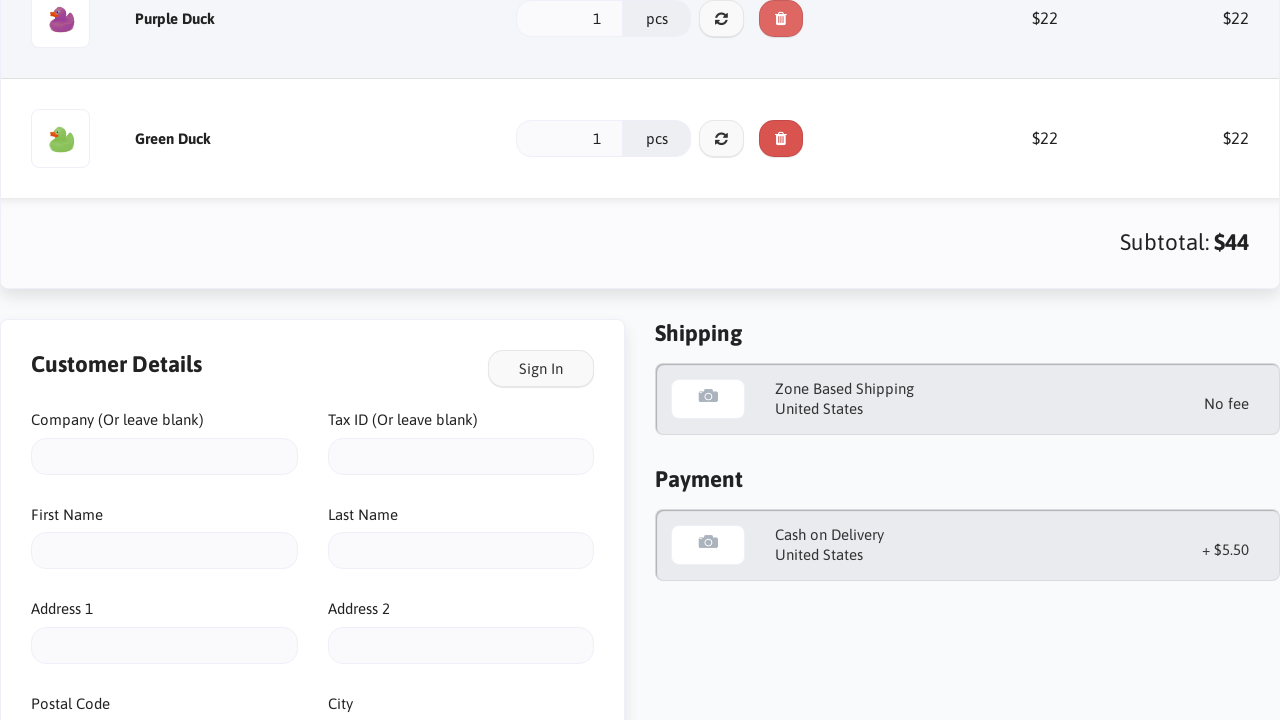

Clicked remove button for cart item at (781, 19) on button[name='remove_cart_item']
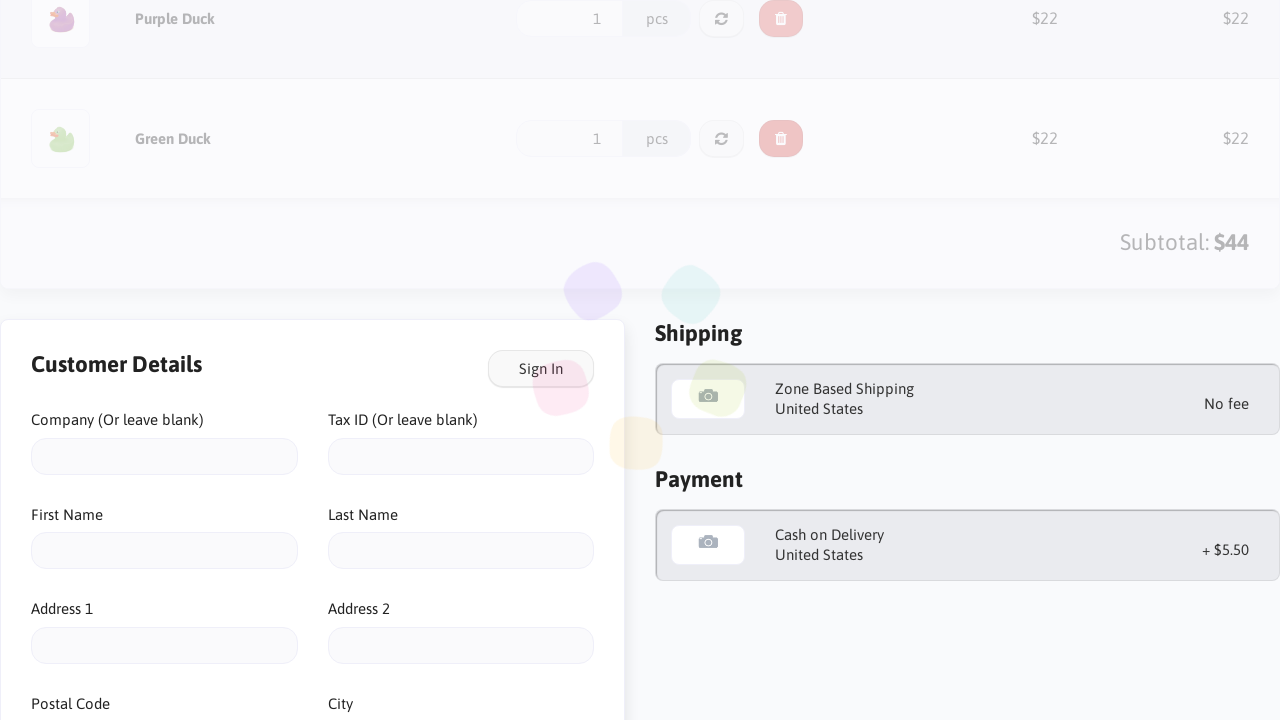

Waited for item to be removed from cart
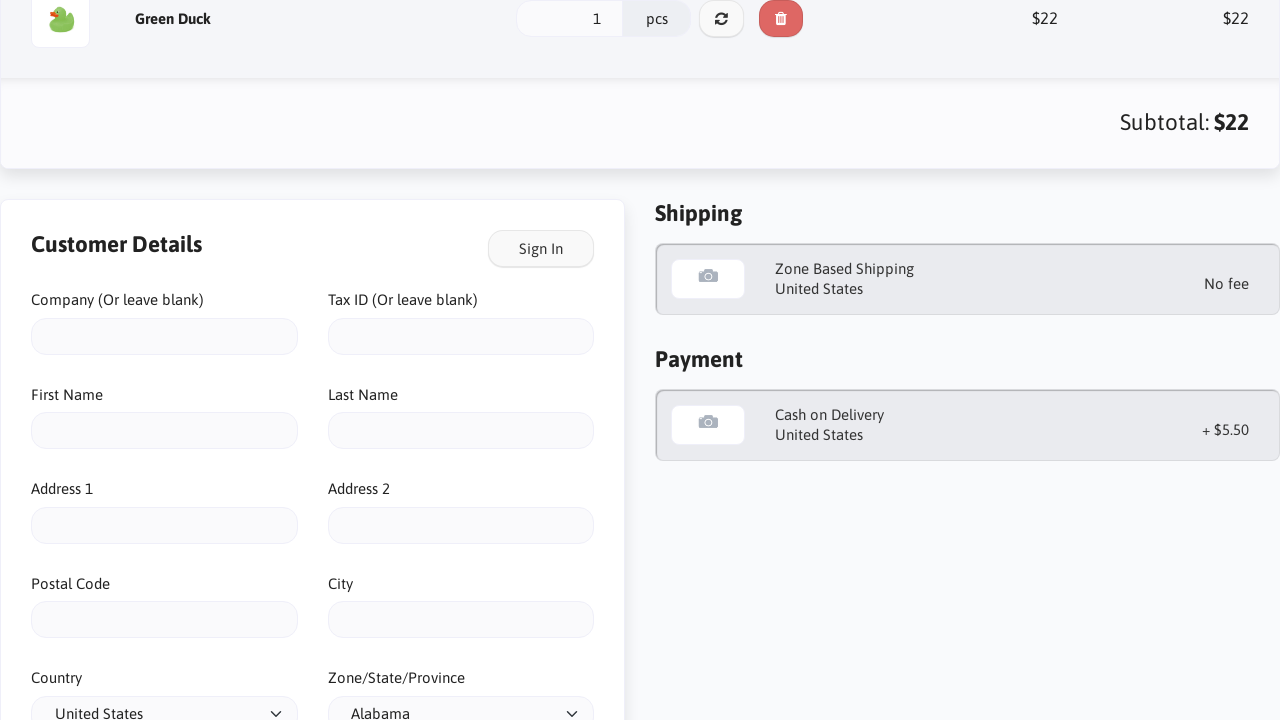

Clicked remove button for cart item at (781, 19) on button[name='remove_cart_item']
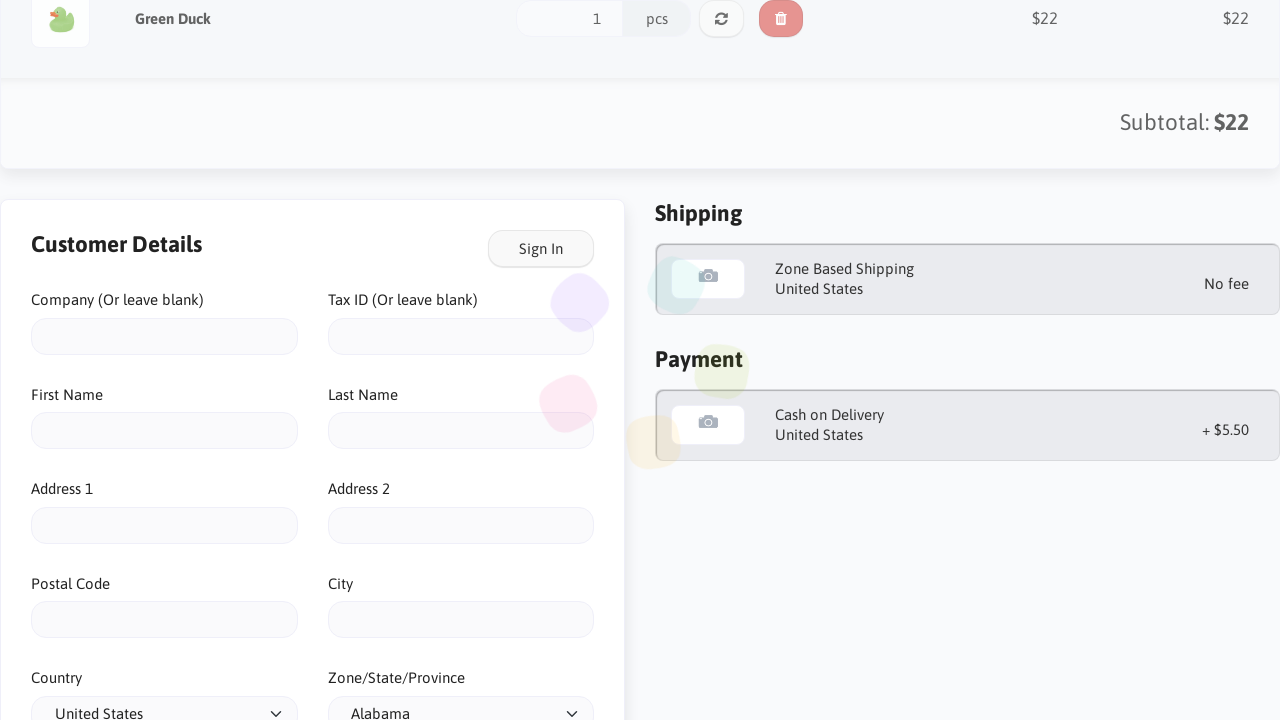

Waited for item to be removed from cart
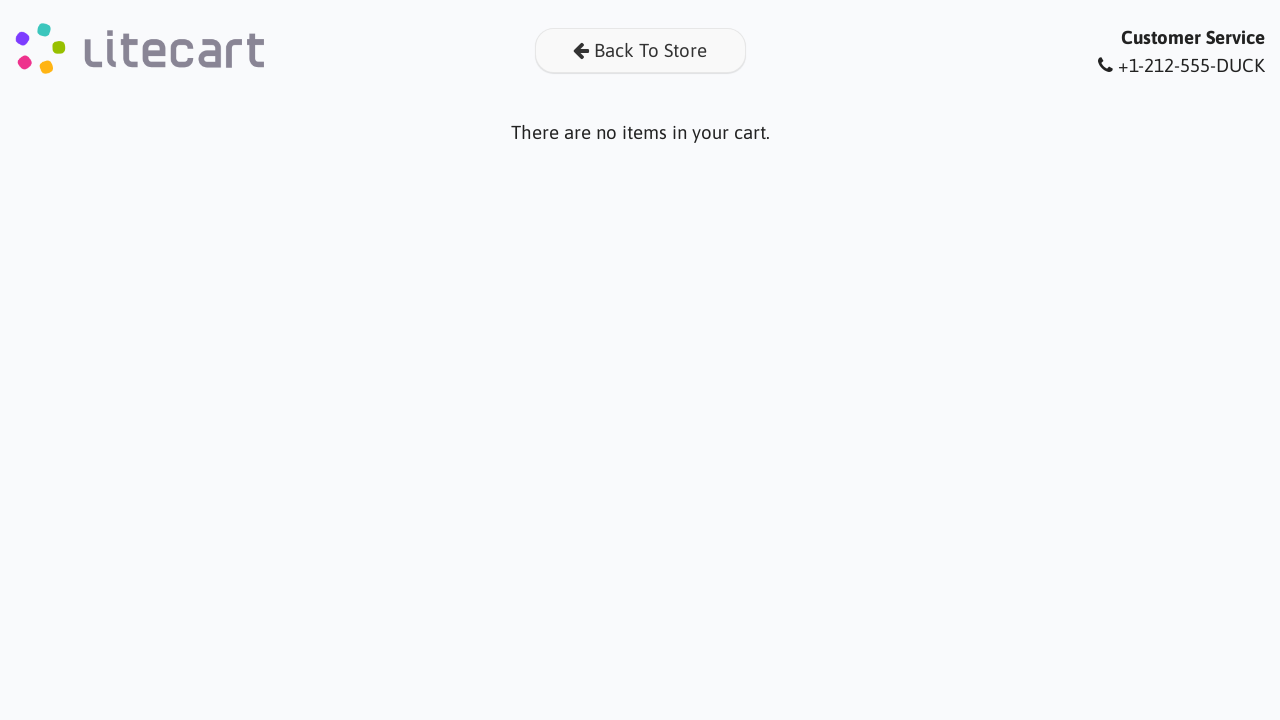

Verified that cart is empty with confirmation message
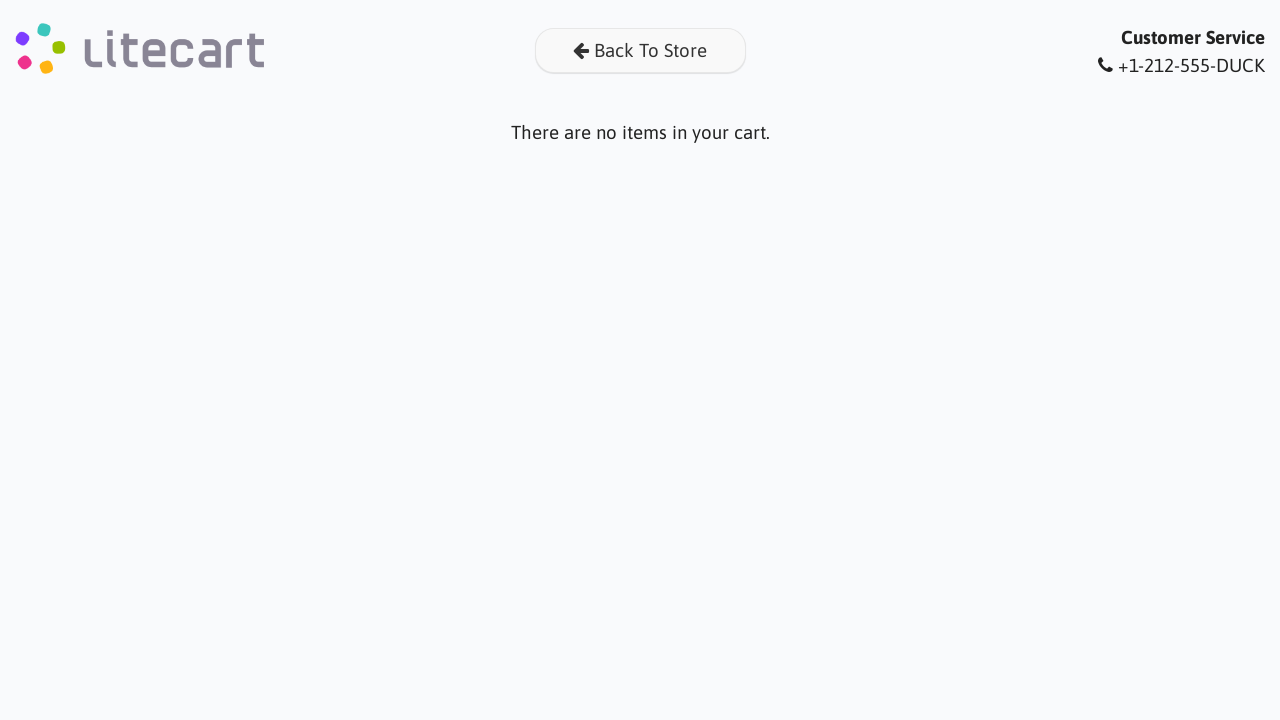

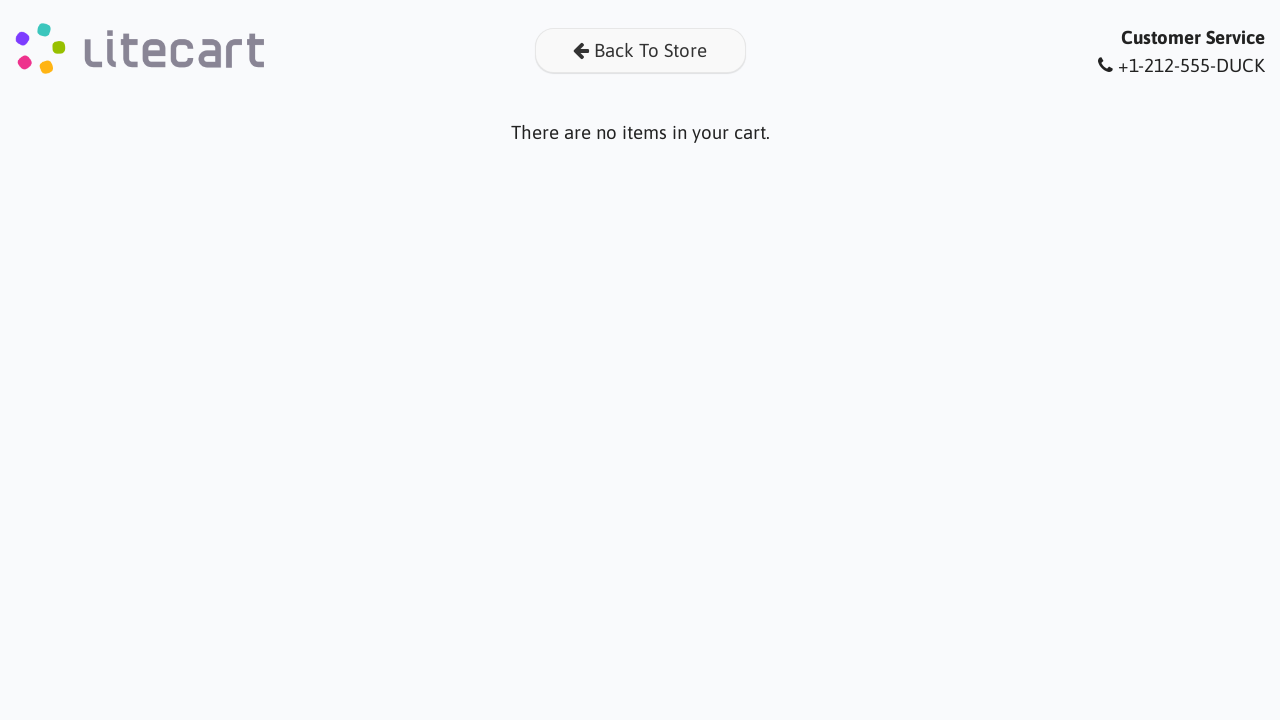